Tests JavaScript alert and confirm dialog handling by filling a name field, triggering an alert, accepting it, then triggering a confirm dialog and dismissing it.

Starting URL: https://rahulshettyacademy.com/AutomationPractice/

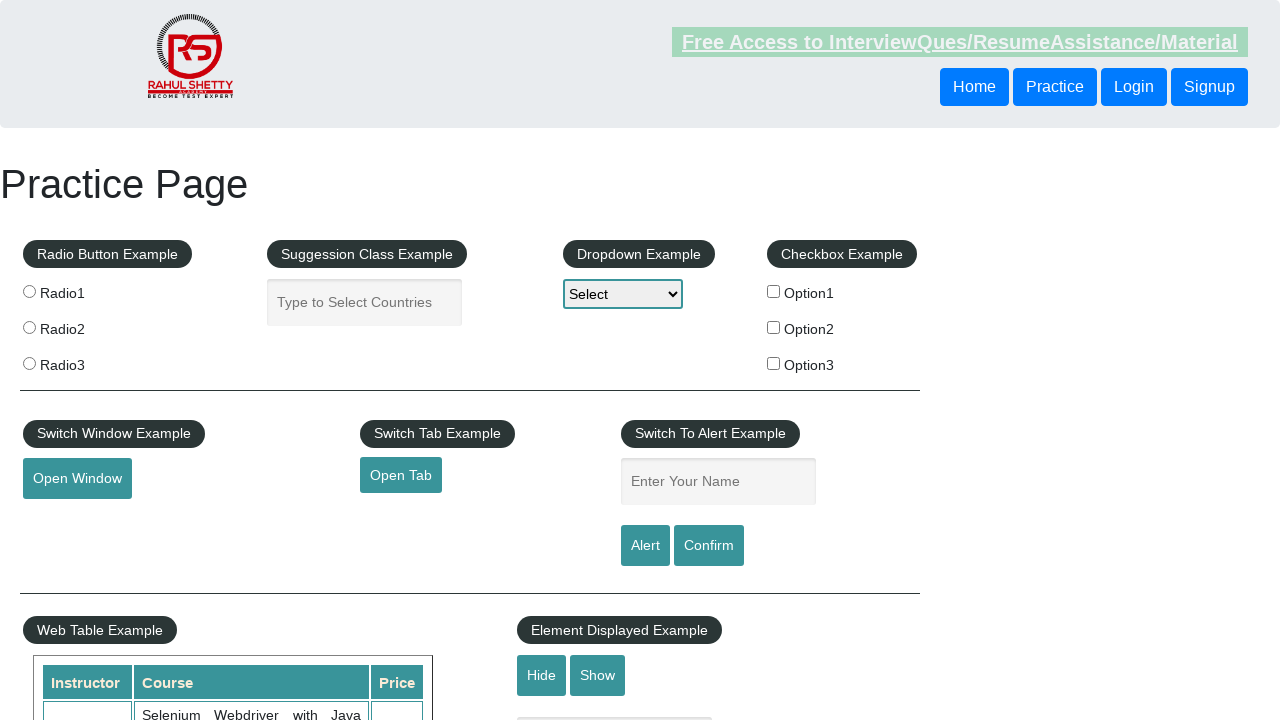

Filled name field with 'Gustavo' on #name
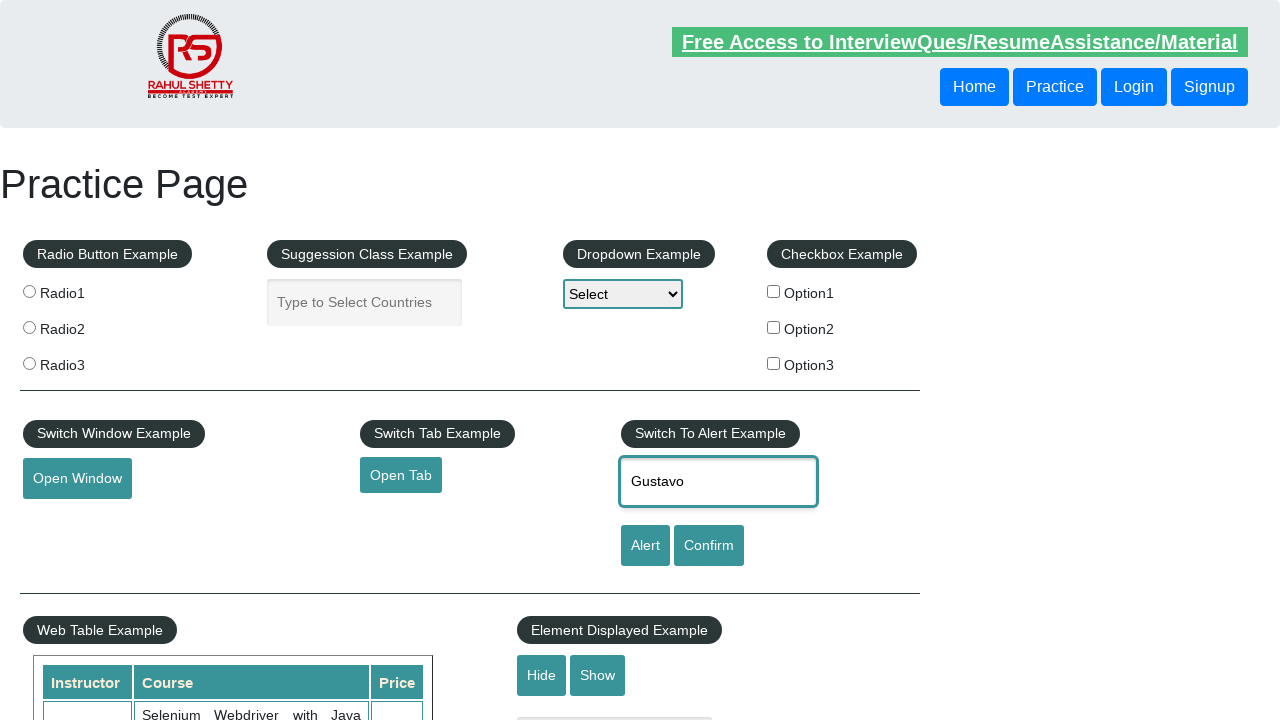

Set up dialog handler for alert dialog
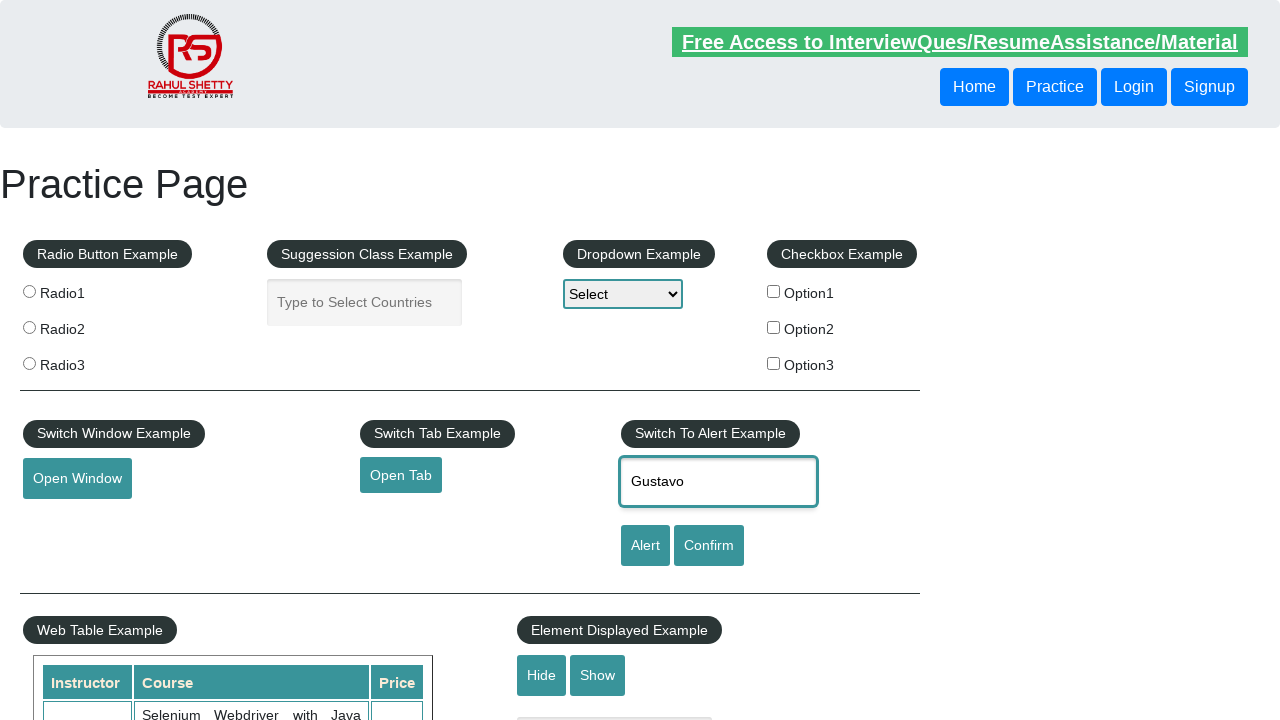

Clicked alert button to trigger JavaScript alert at (645, 546) on #alertbtn
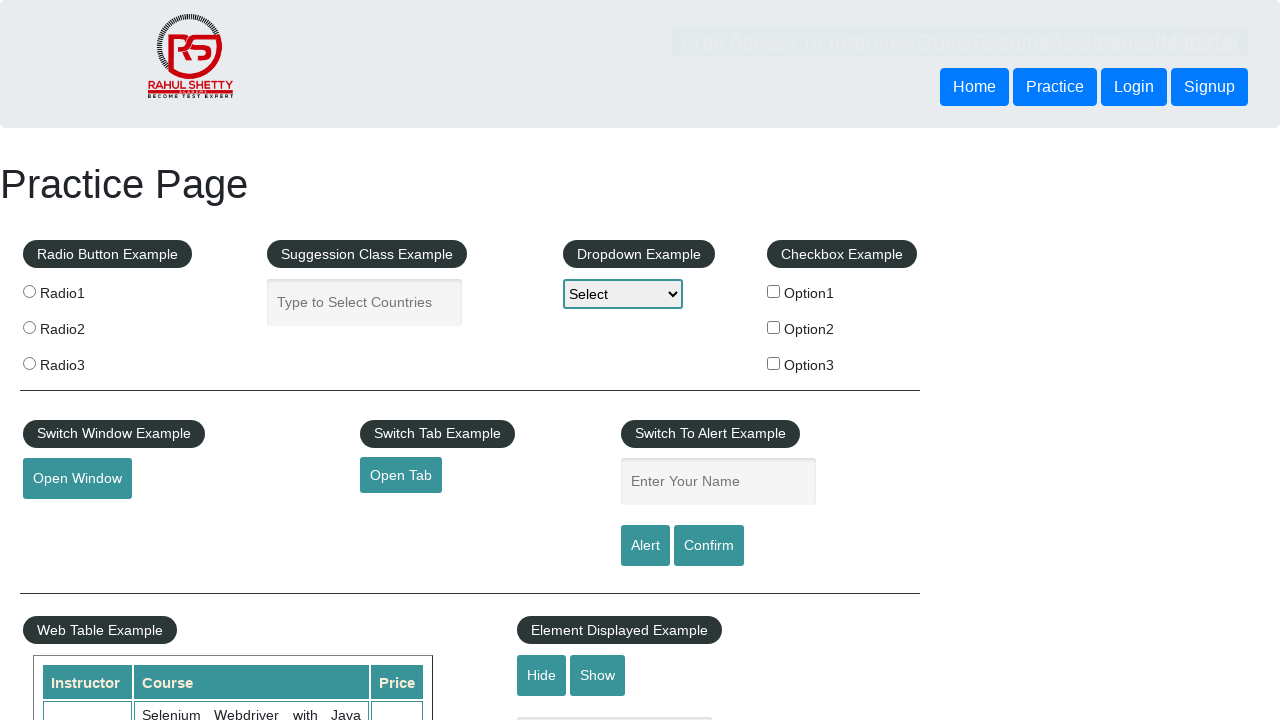

Alert dialog accepted and dismissed
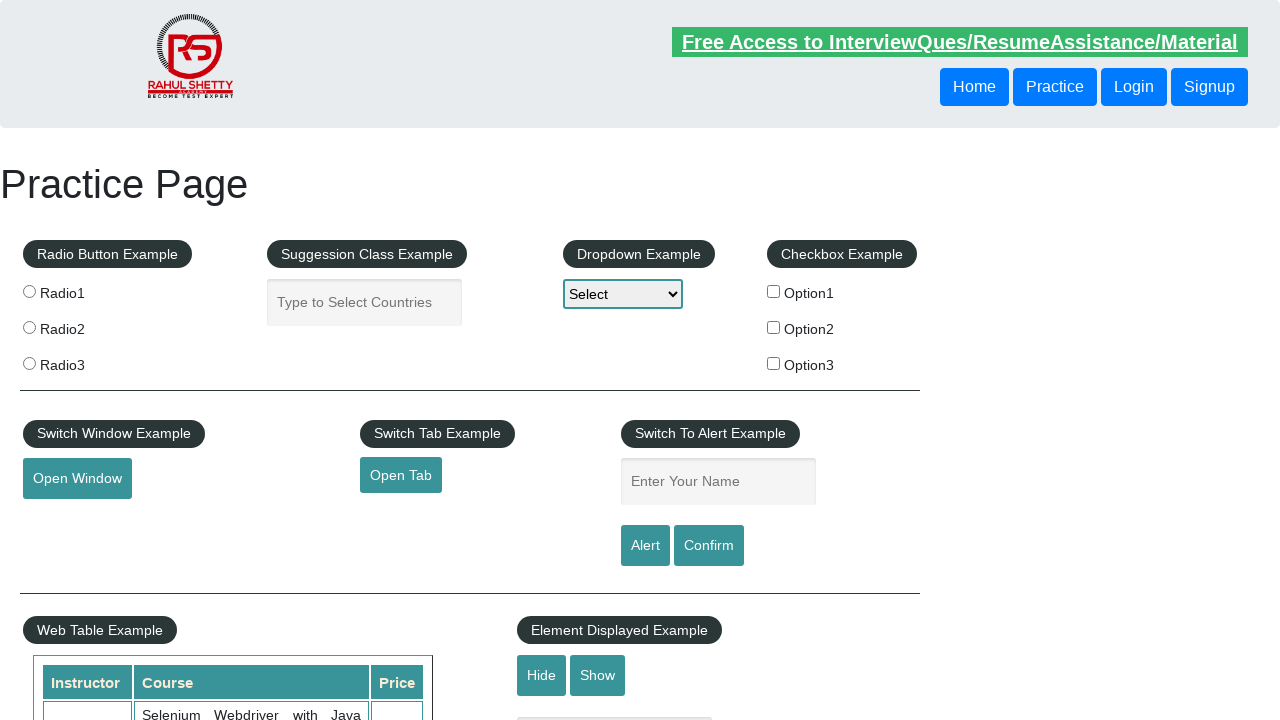

Set up dialog handler for confirm dialog
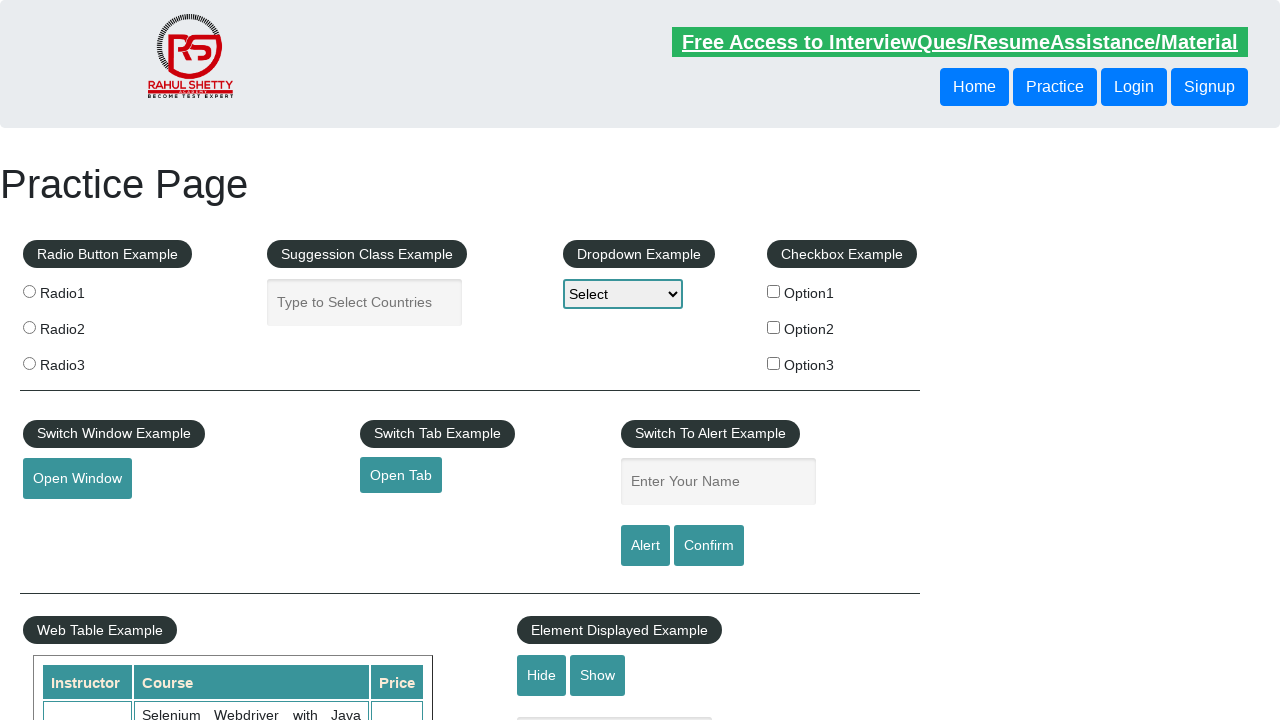

Clicked confirm button to trigger confirm dialog at (709, 546) on #confirmbtn
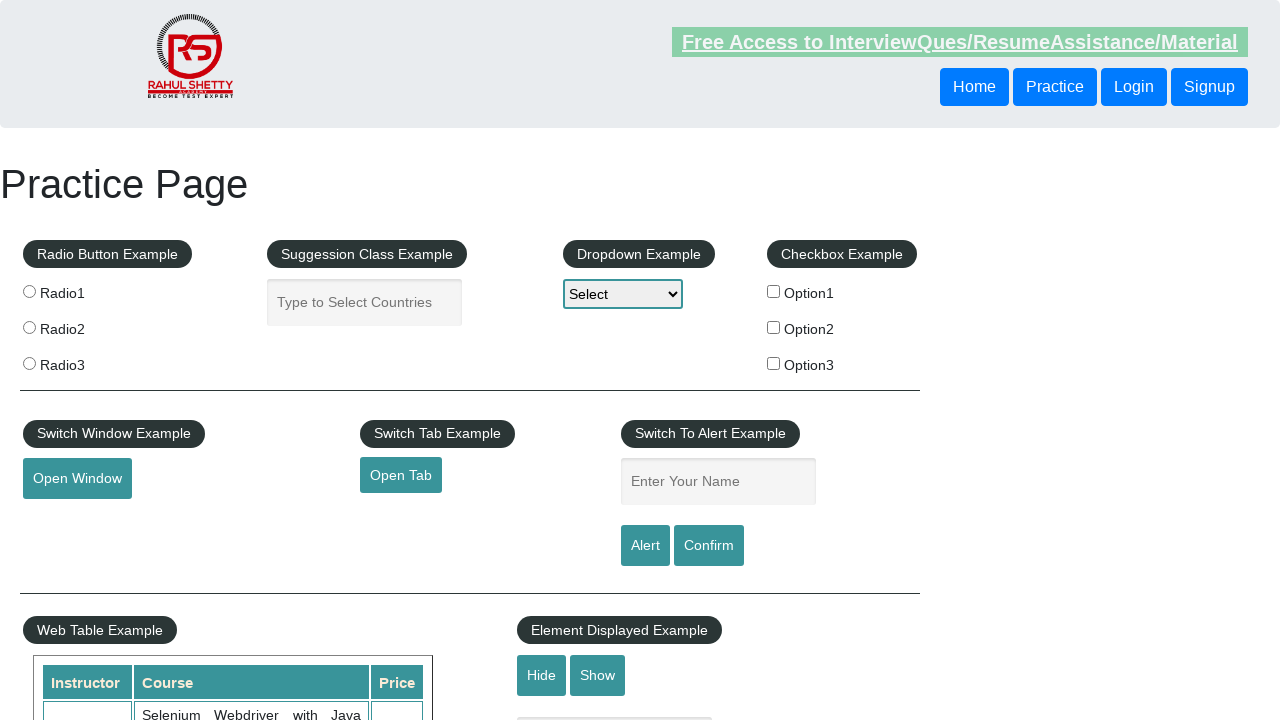

Confirm dialog dismissed as requested
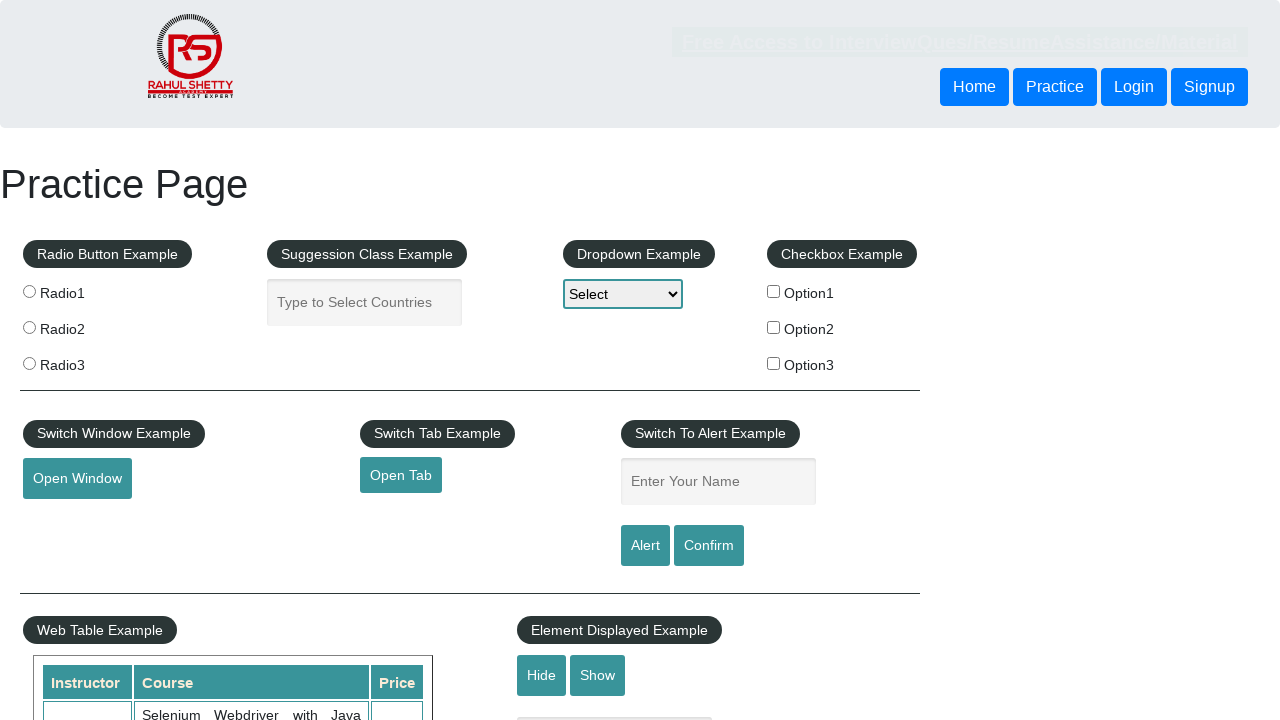

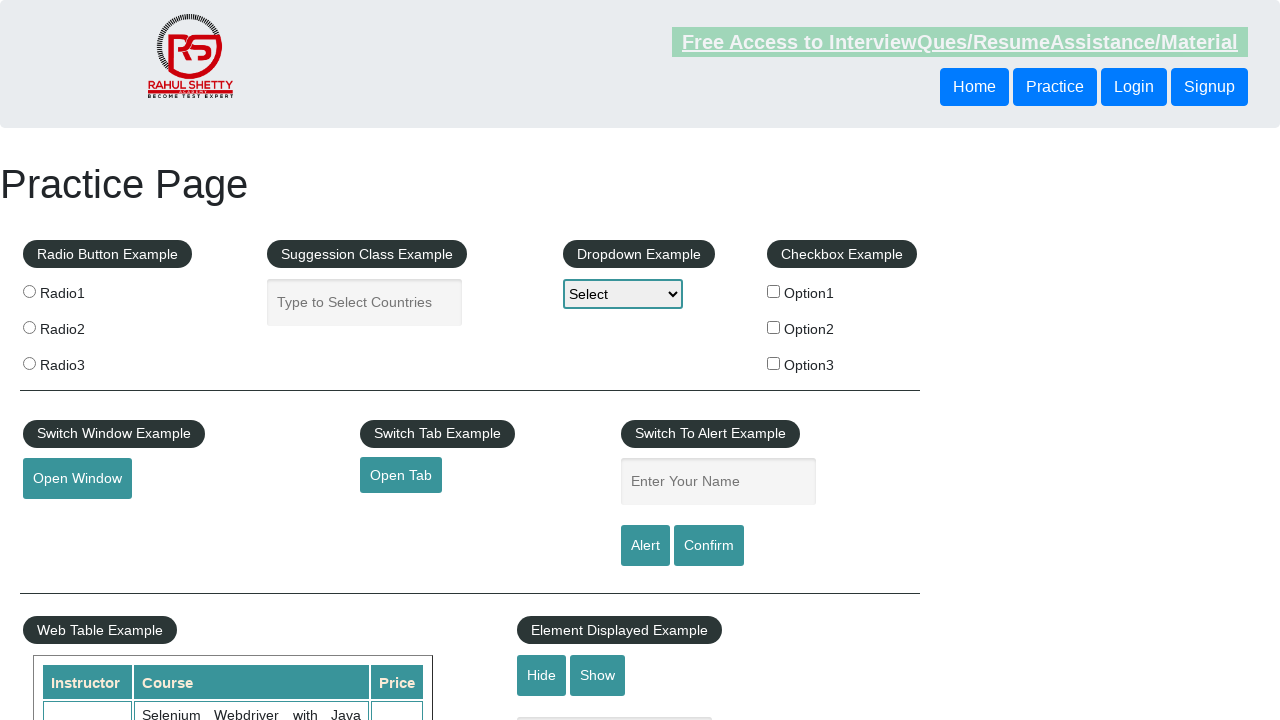